Tests a registration form on a Selenium practice page by clicking a start button, filling login and password fields, checking a checkbox, submitting the form, and verifying the success message appears.

Starting URL: https://victoretc.github.io/selenium_waits/

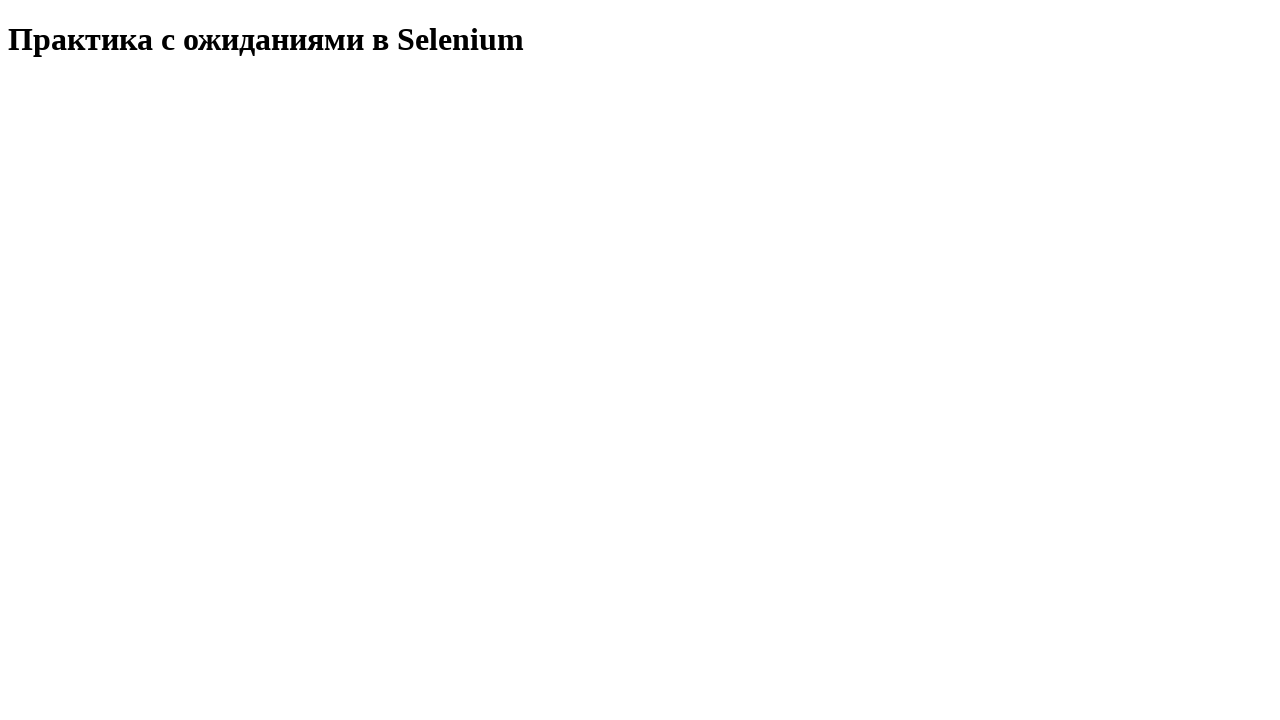

Verified page header text matches expected value
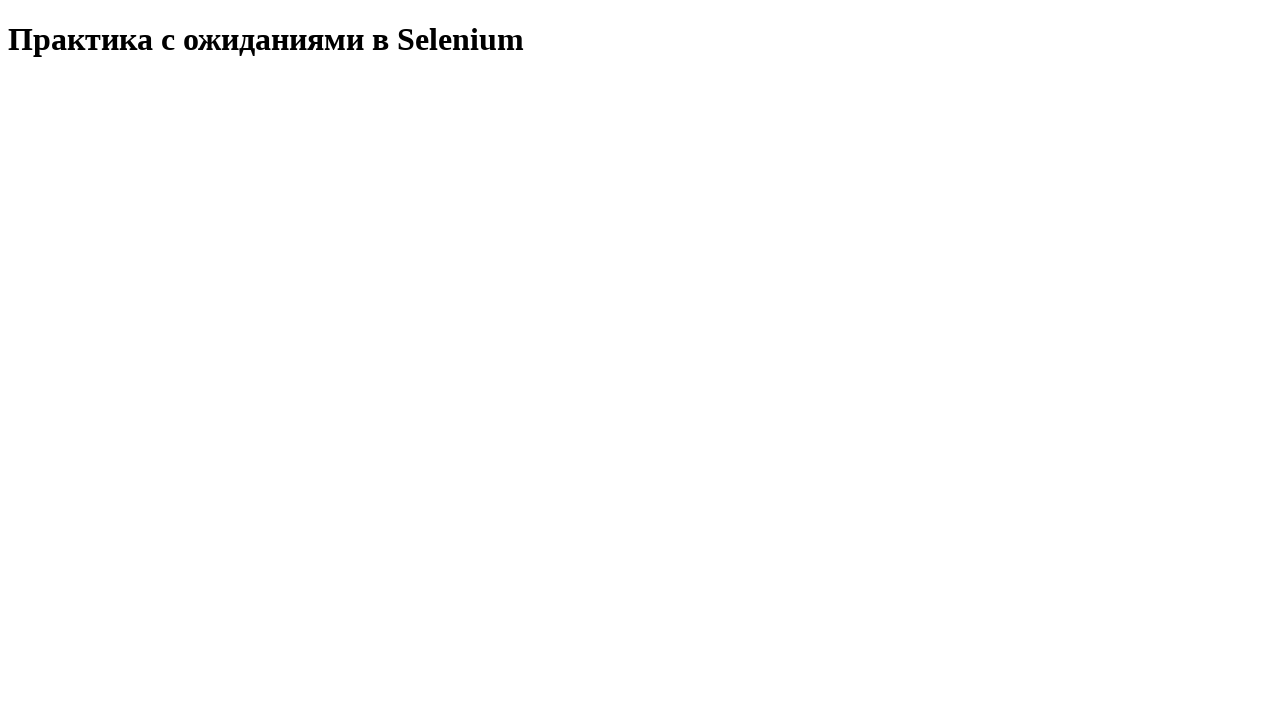

Start testing button became visible
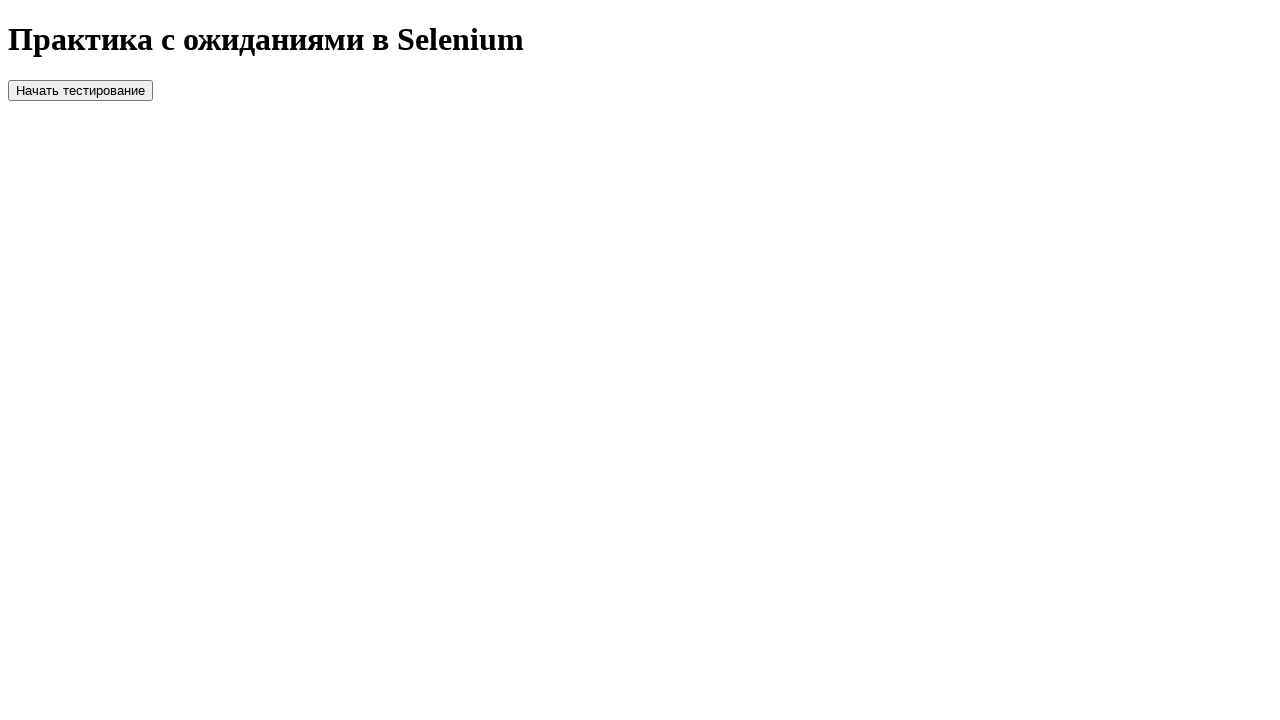

Clicked the Start testing button at (80, 90) on xpath=/html/body/button
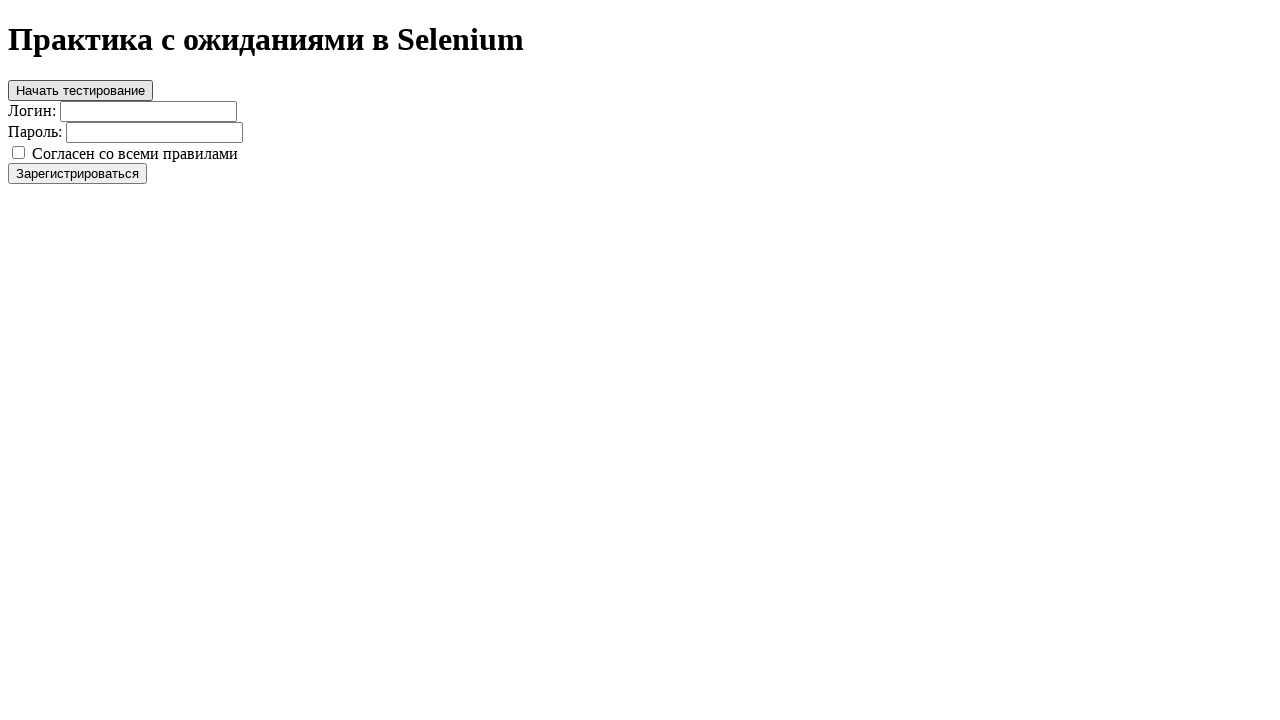

Filled in login field with 'login' on xpath=/html/body/div[1]/input[1]
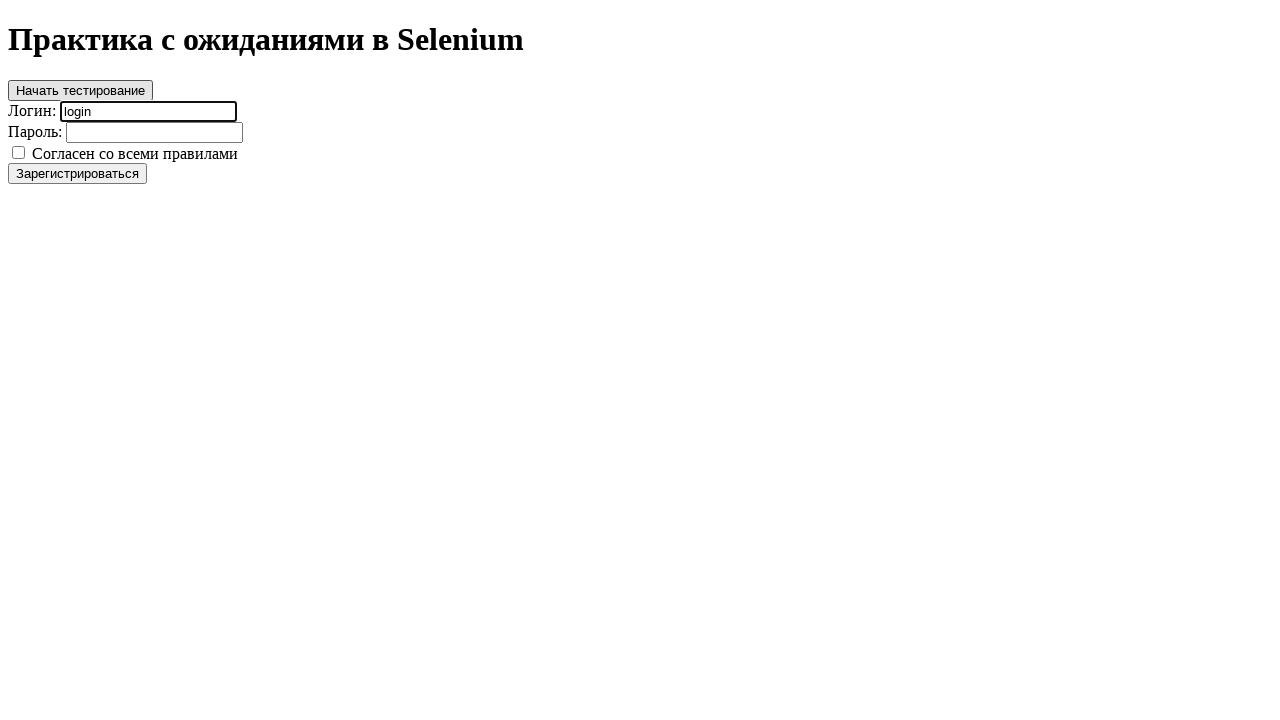

Filled in password field with 'password' on xpath=/html/body/div[1]/input[2]
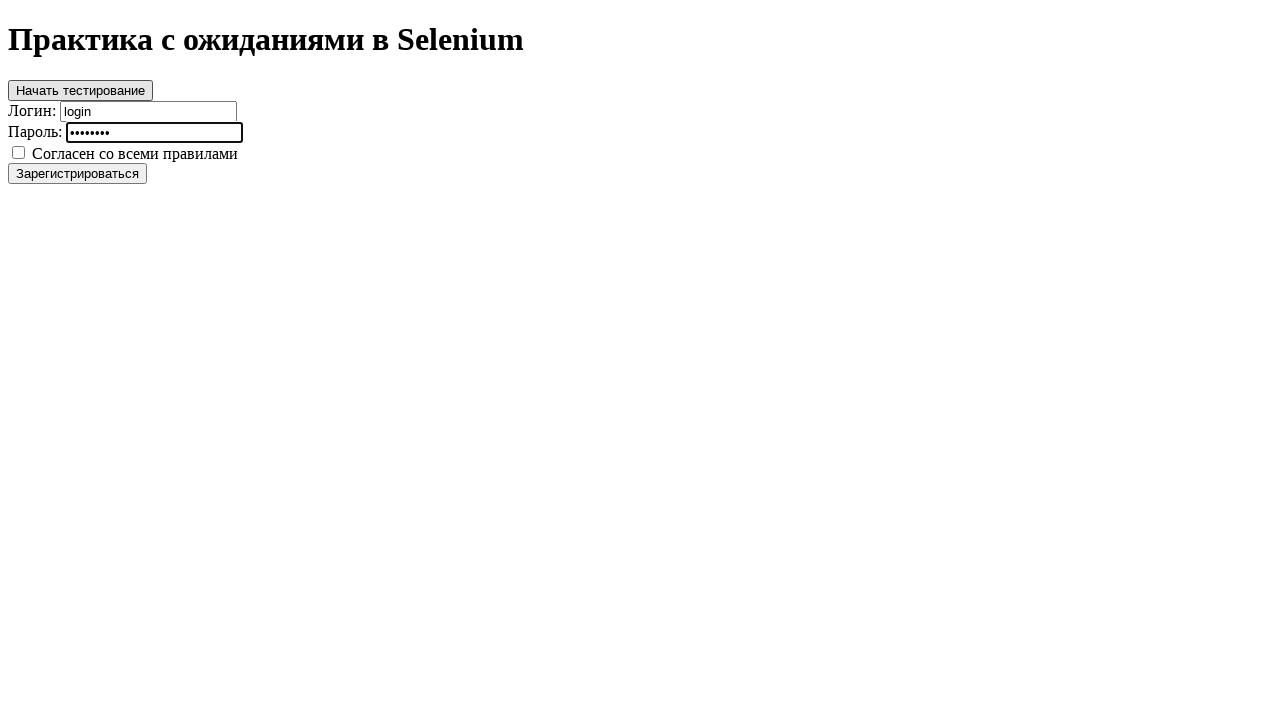

Clicked checkbox to agree to rules at (18, 152) on xpath=/html/body/div[1]/label[3]/input
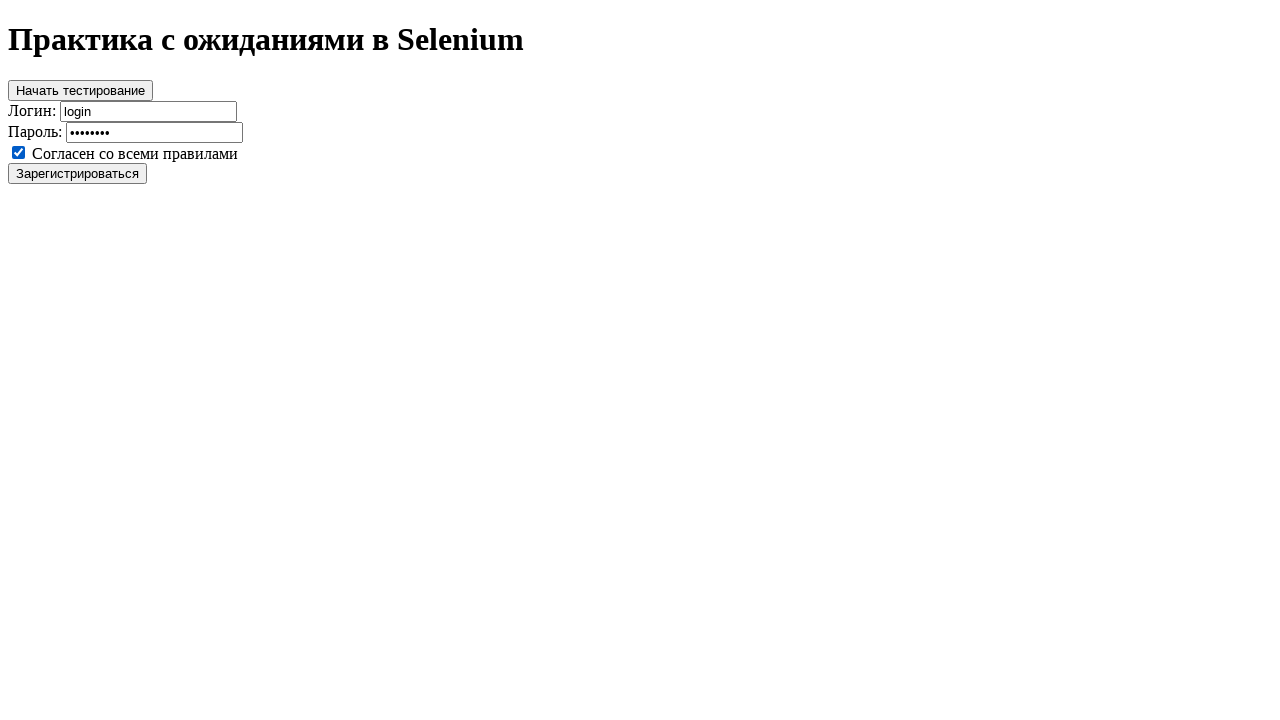

Clicked the register button to submit form at (78, 173) on xpath=/html/body/div[1]/button
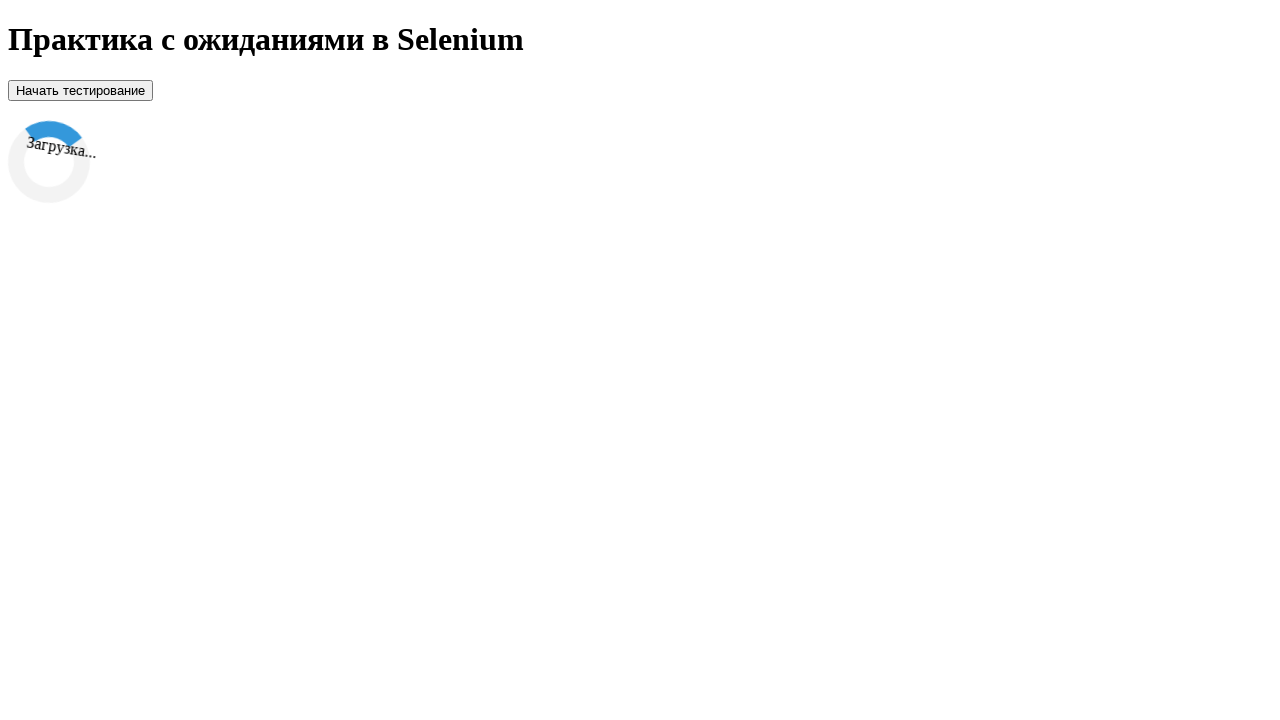

Success message became visible
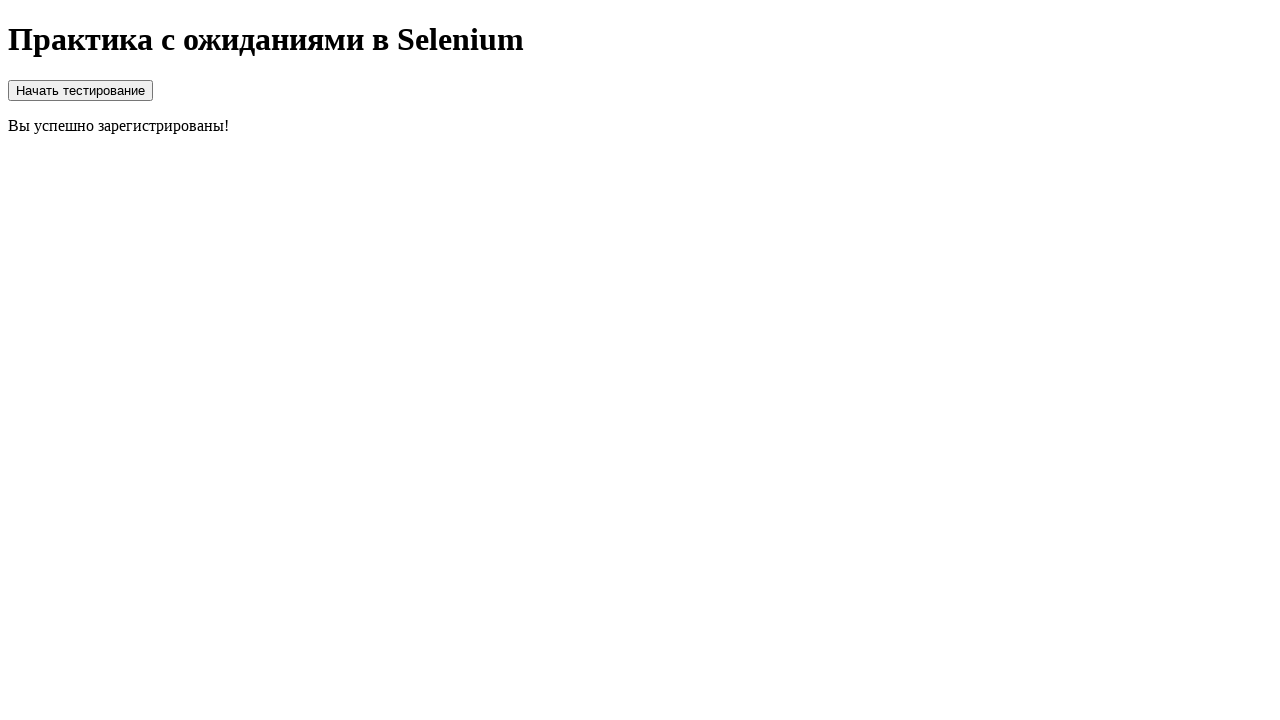

Verified success message text matches expected registration confirmation
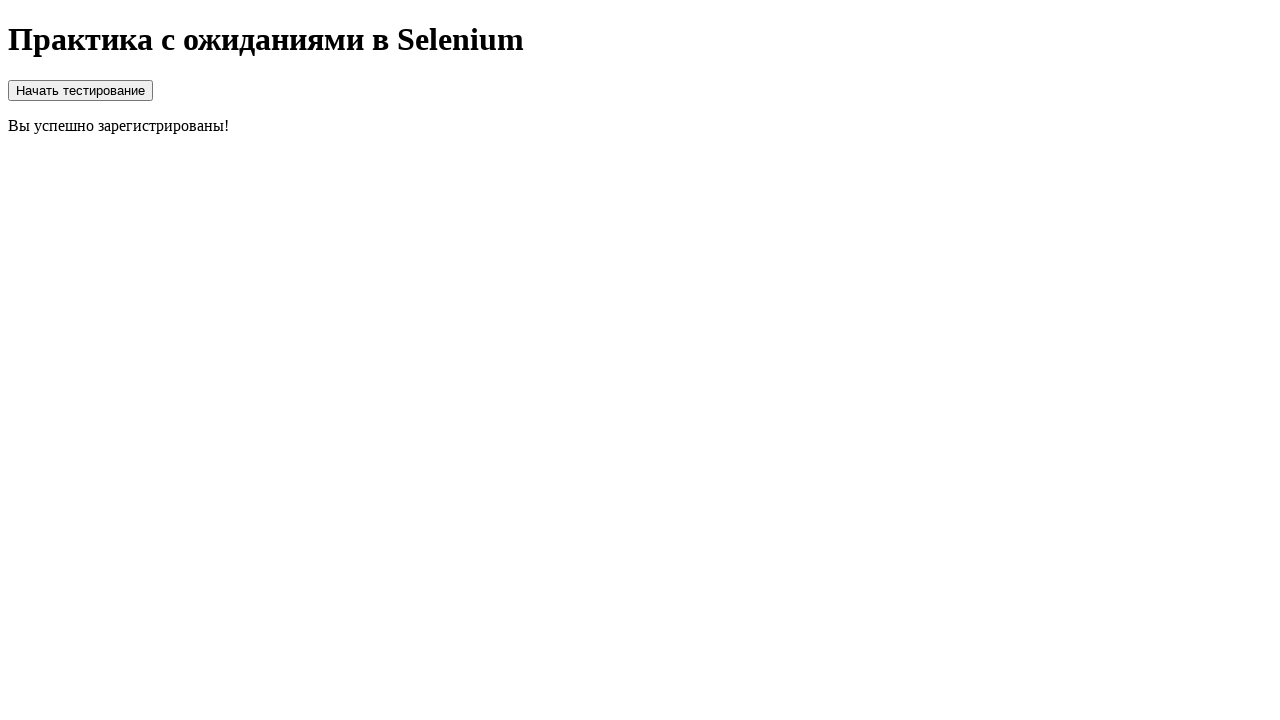

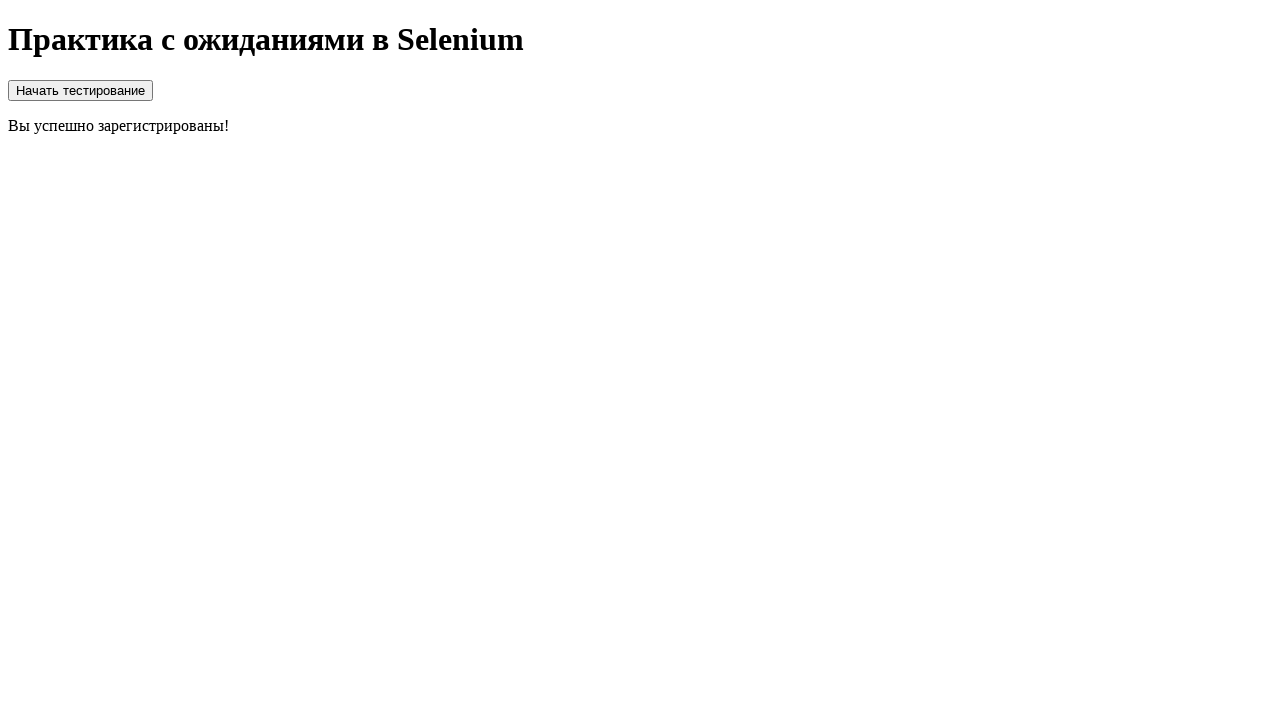